Tests JavaScript prompt alert handling on W3Schools by switching to an iframe, clicking a button to trigger a prompt dialog, and dismissing the alert.

Starting URL: https://www.w3schools.com/js/tryit.asp?filename=tryjs_prompt

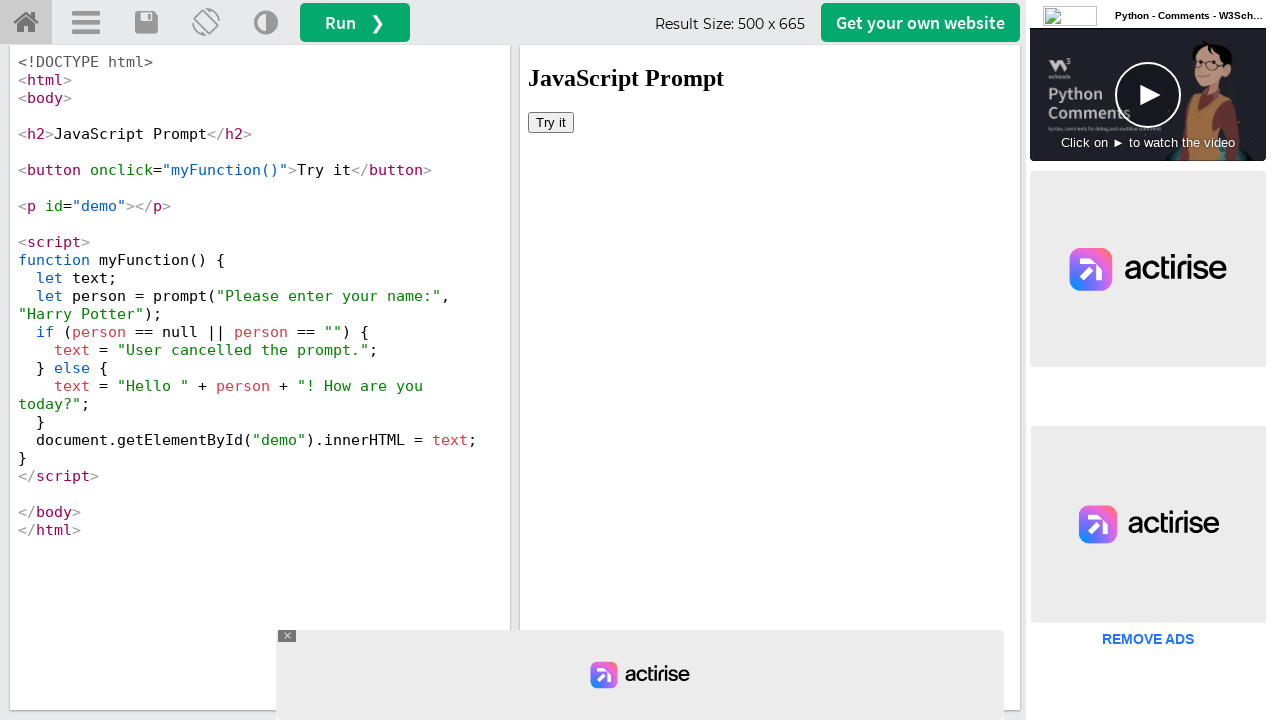

Set viewport size to 1920x1080
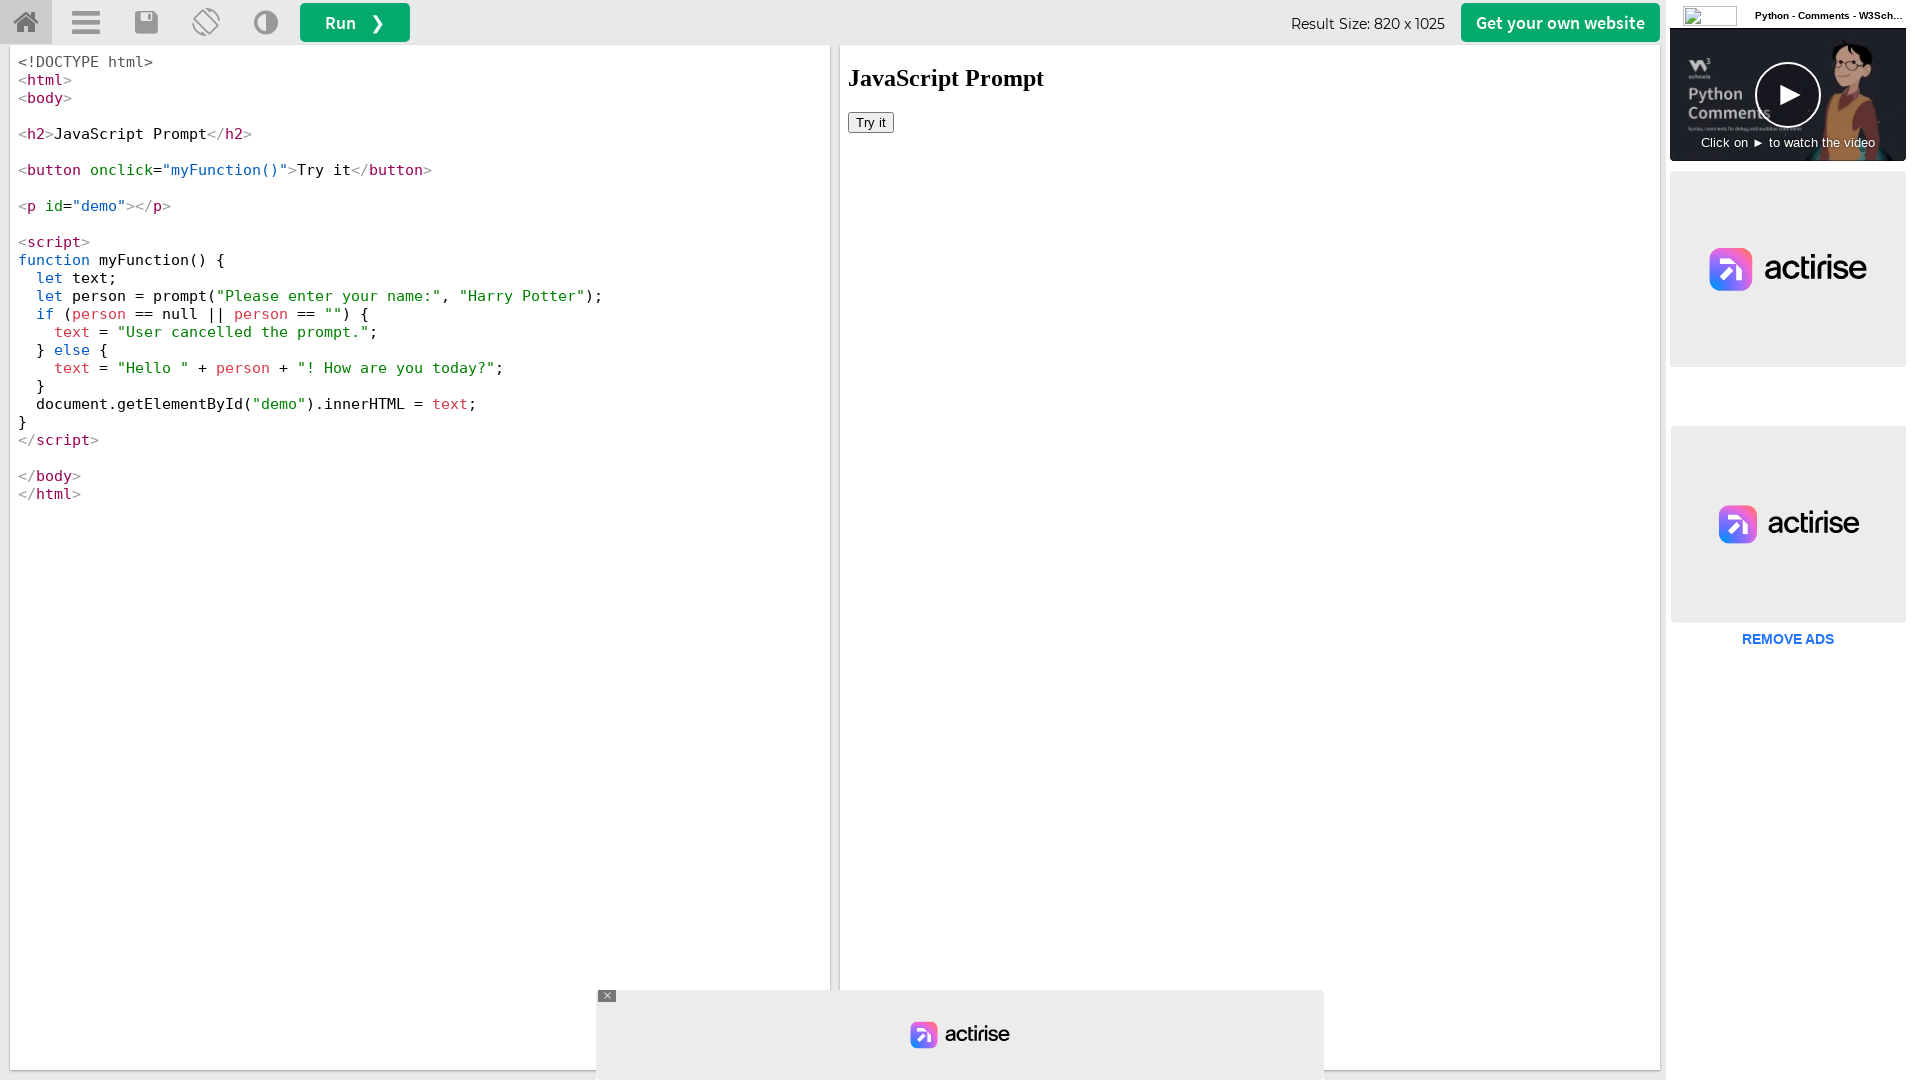

Located iframe with id 'iframeResult'
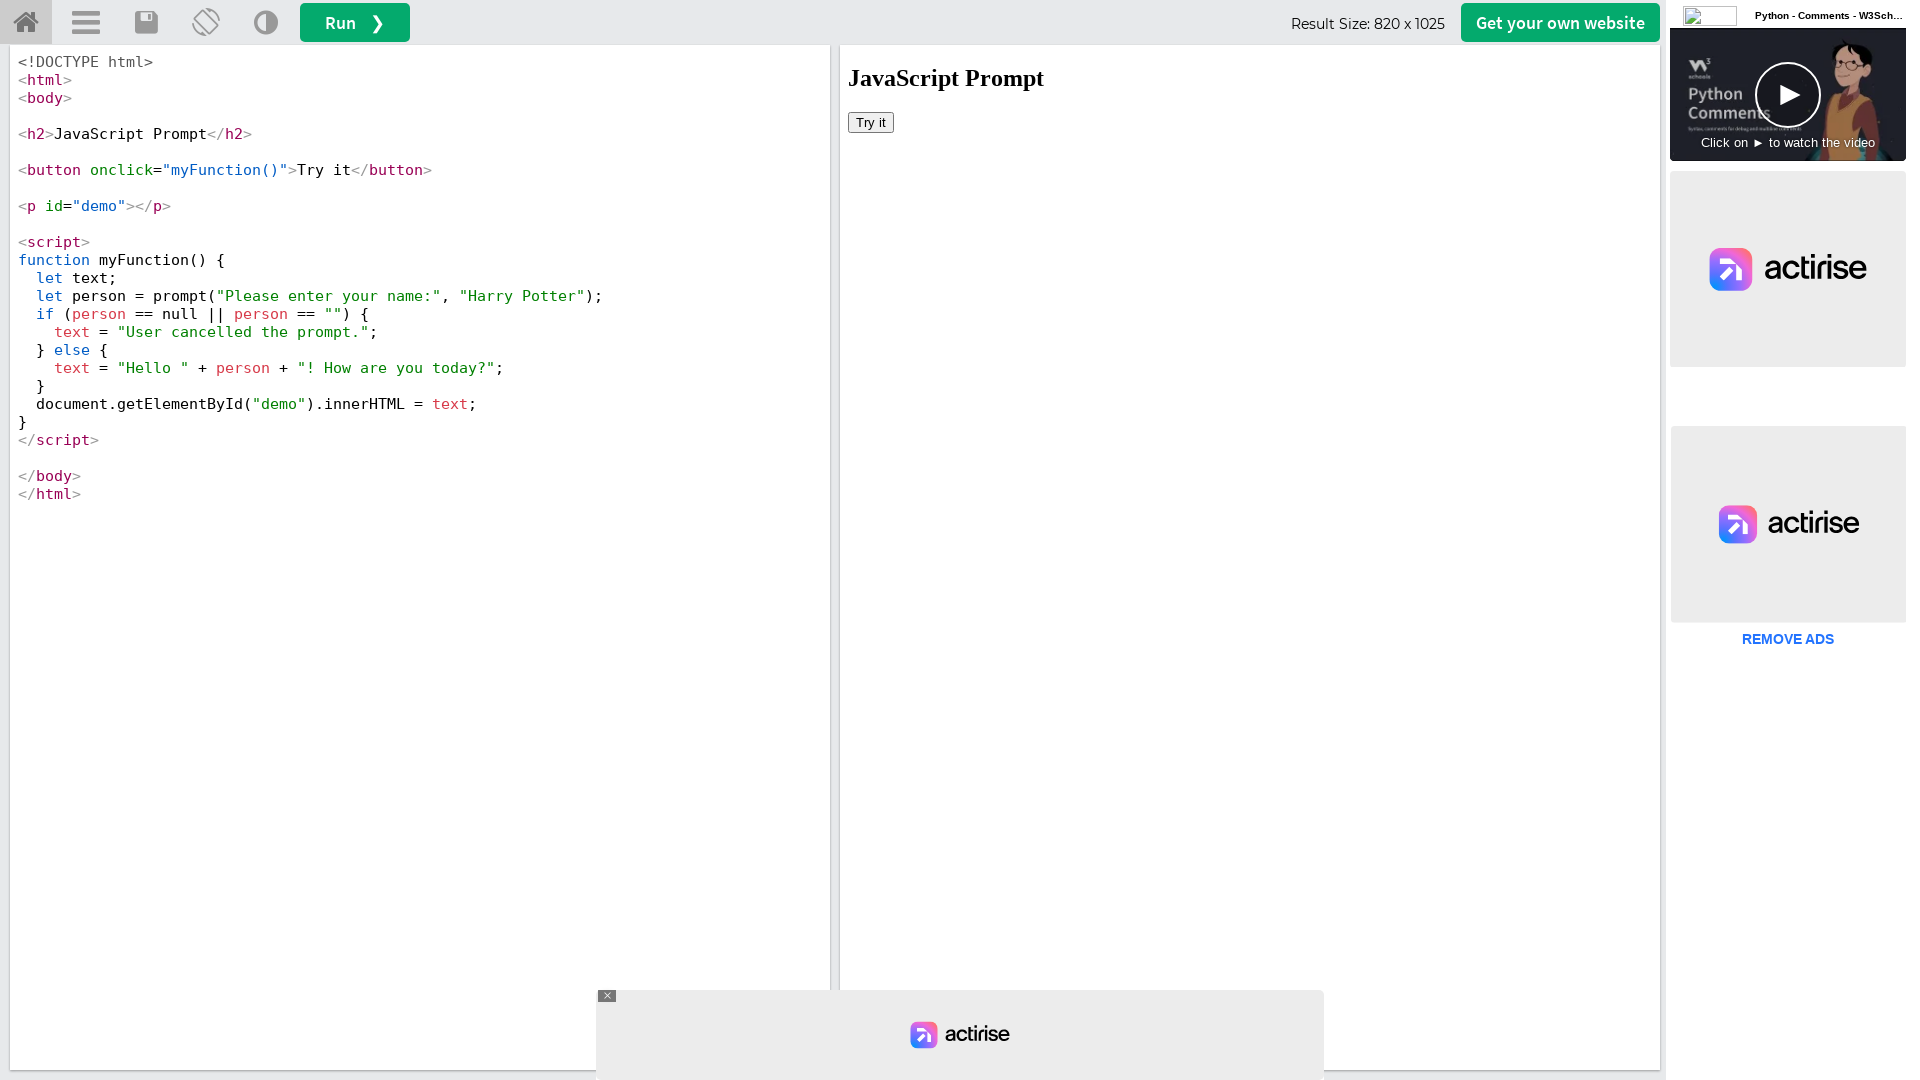

Set up dialog handler to dismiss prompt alerts
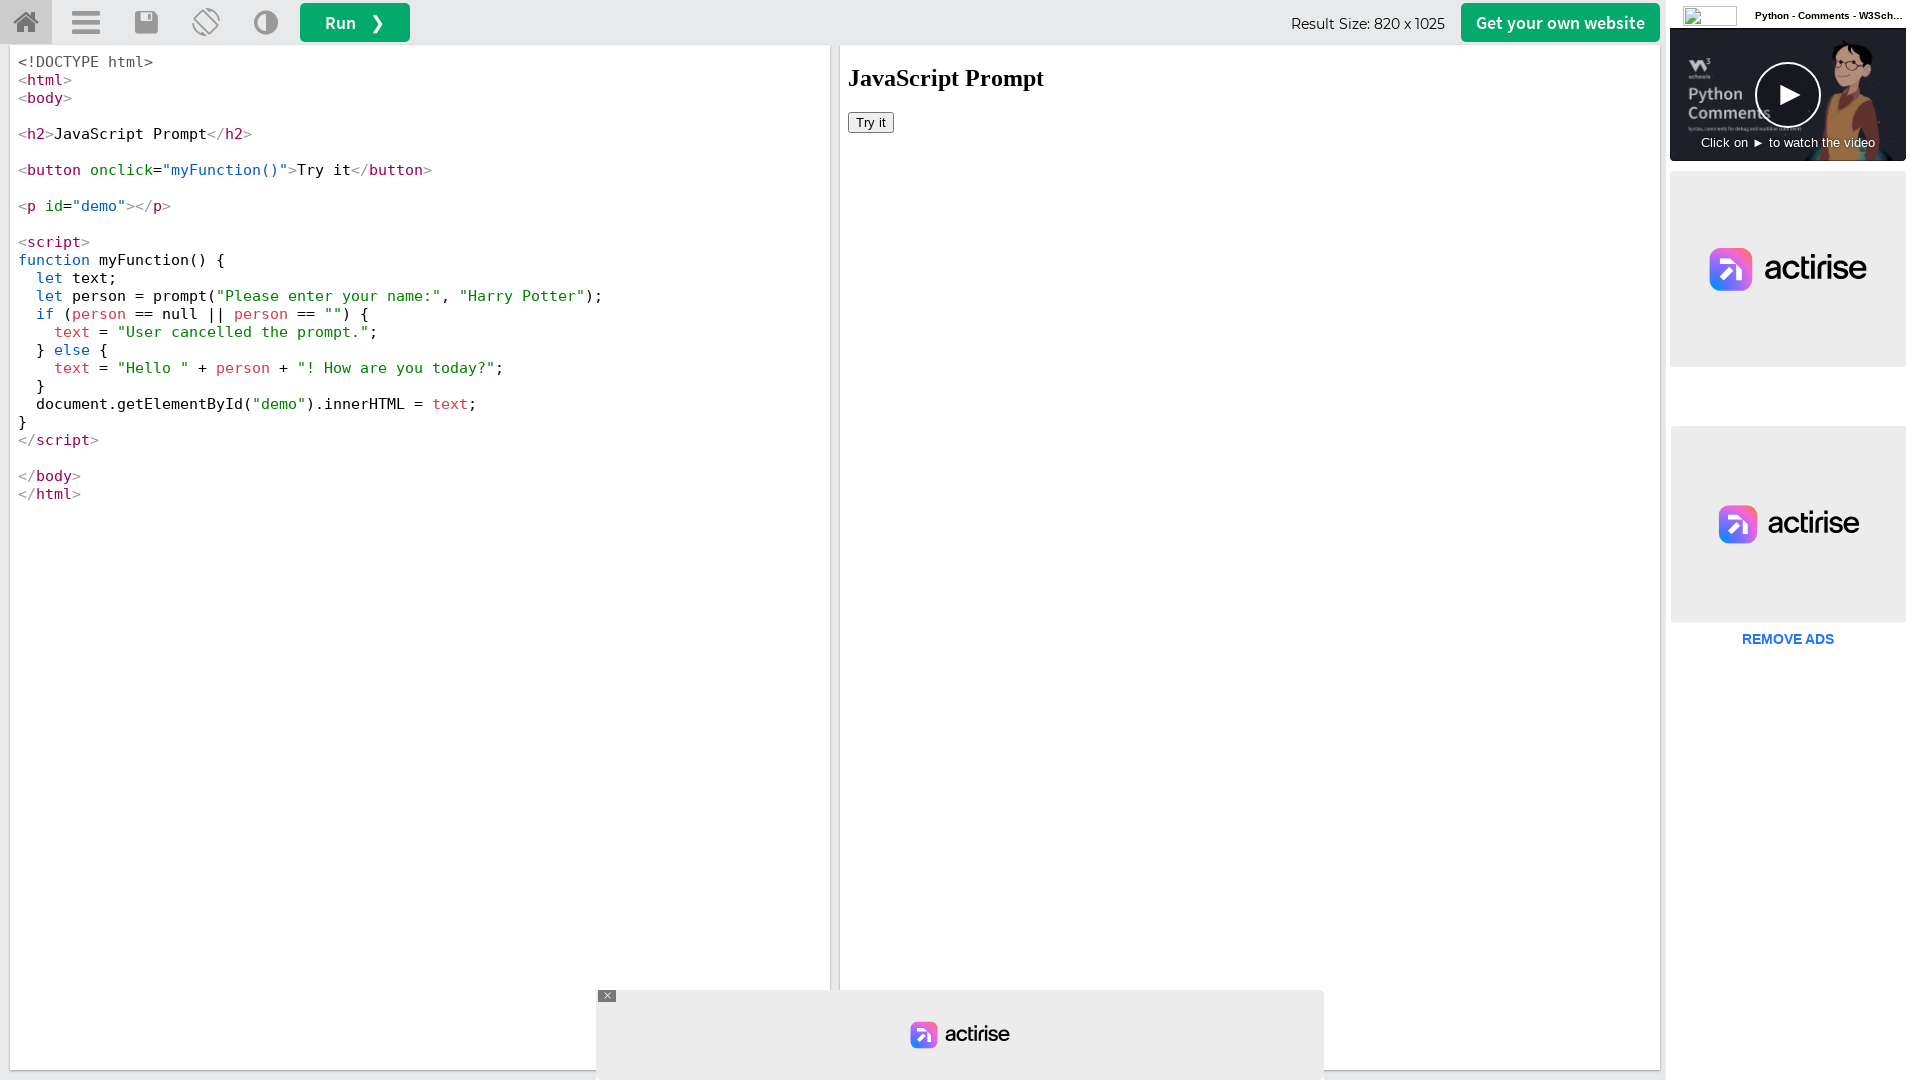

Clicked button in iframe to trigger prompt alert at (871, 122) on #iframeResult >> internal:control=enter-frame >> xpath=//body[@contenteditable='
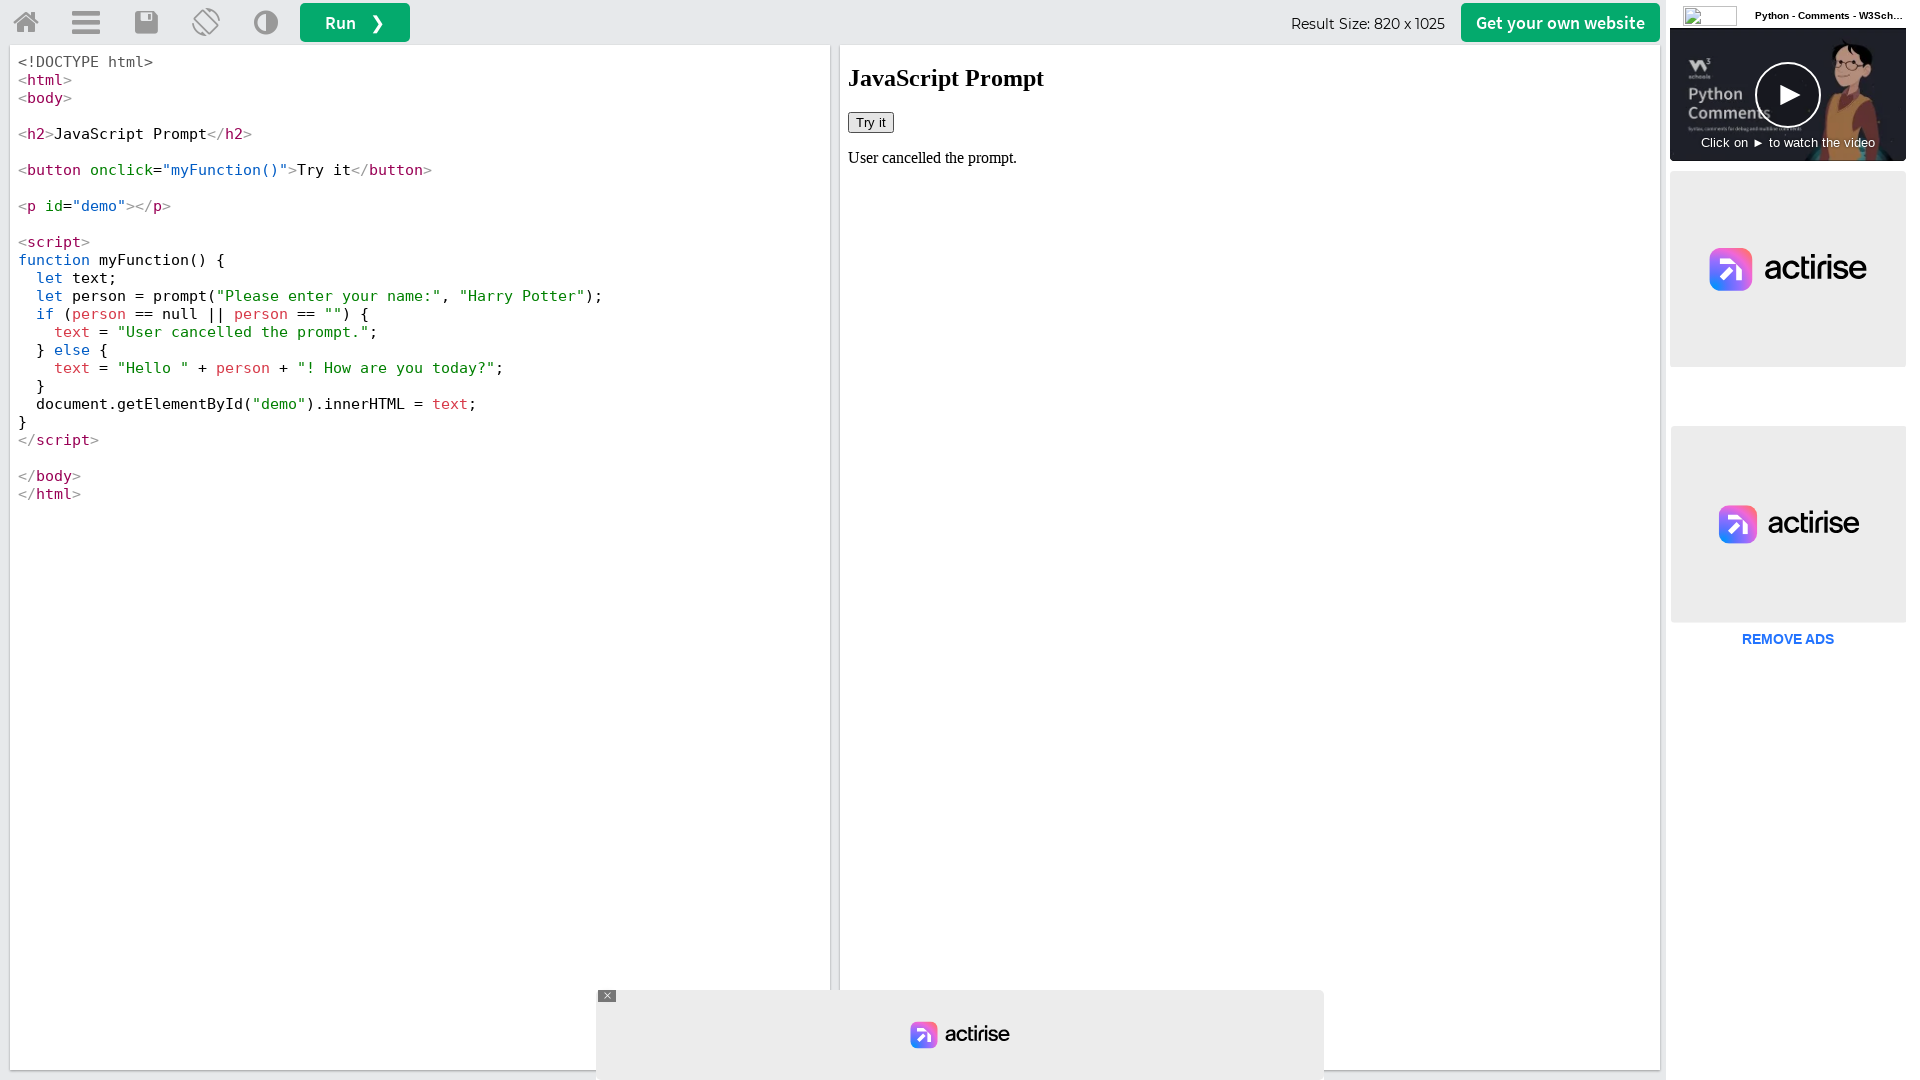

Waited 500ms for dialog interaction to complete
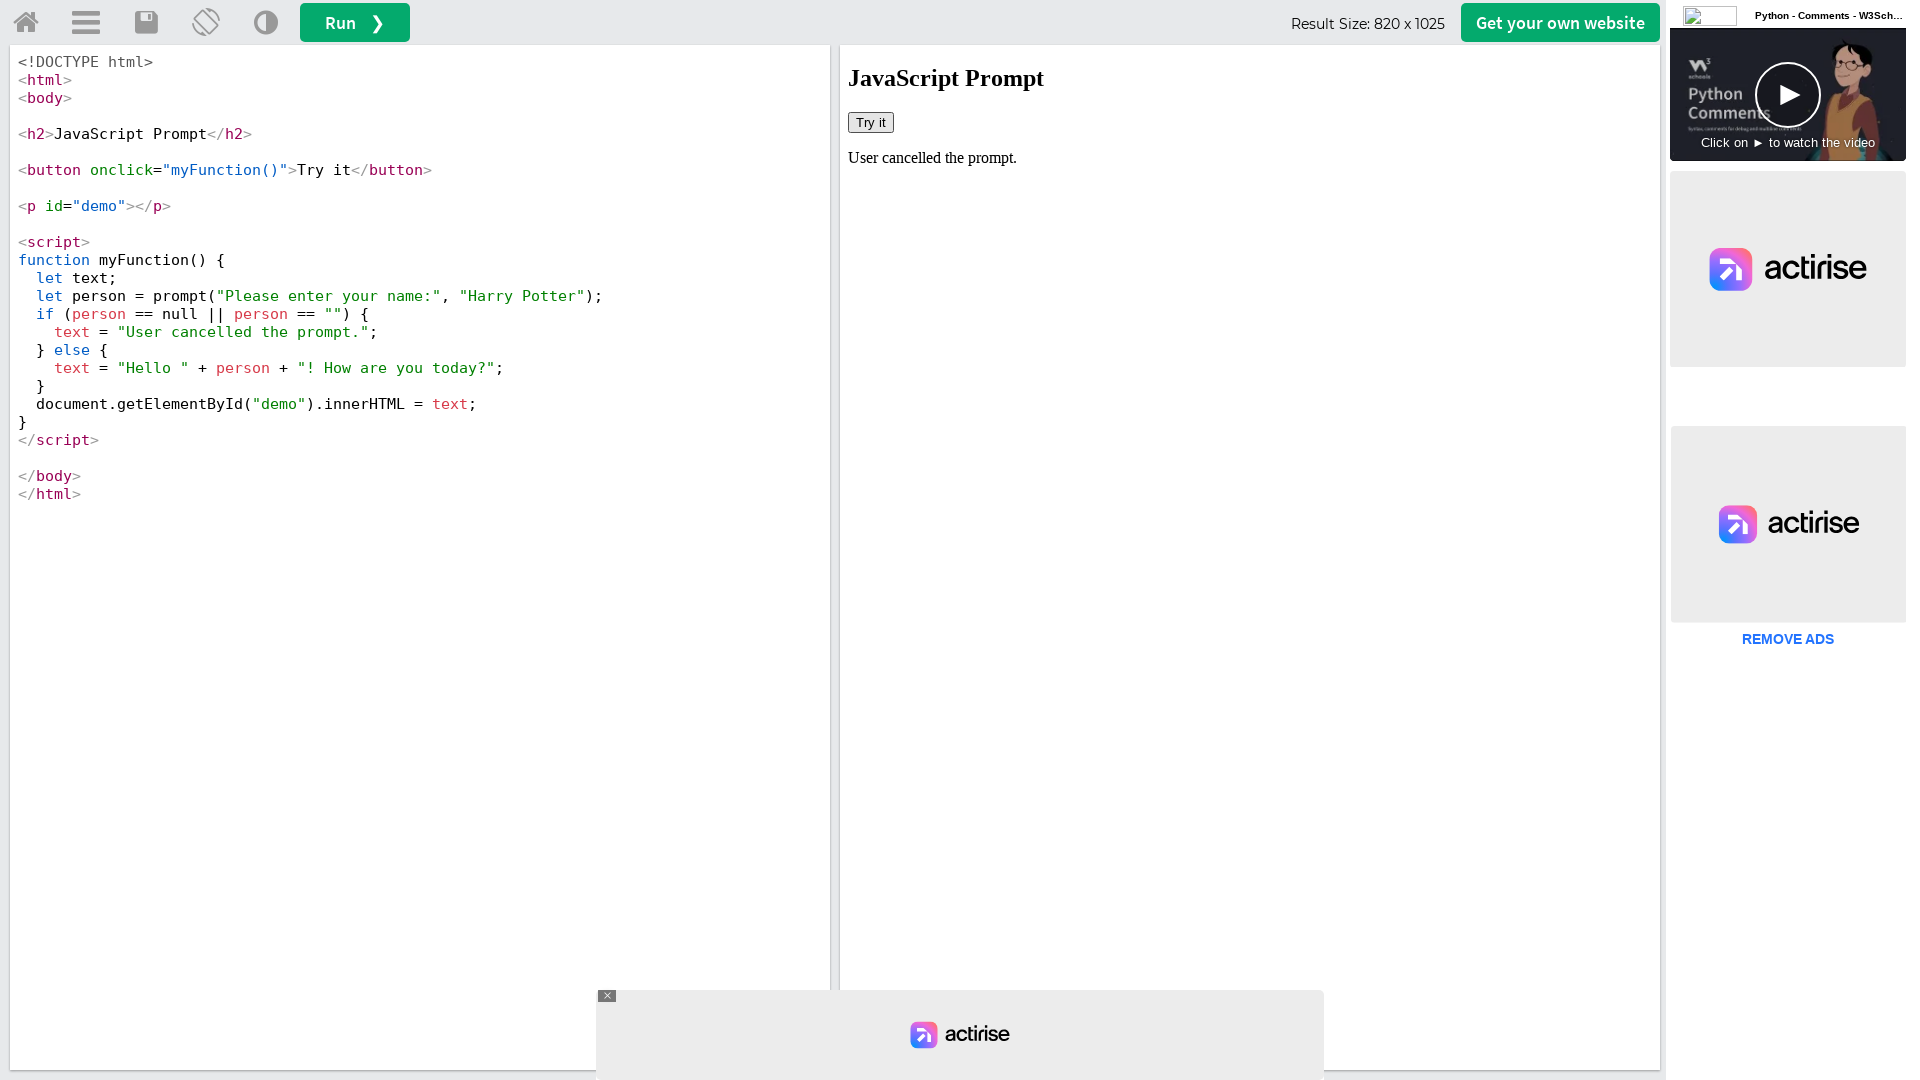

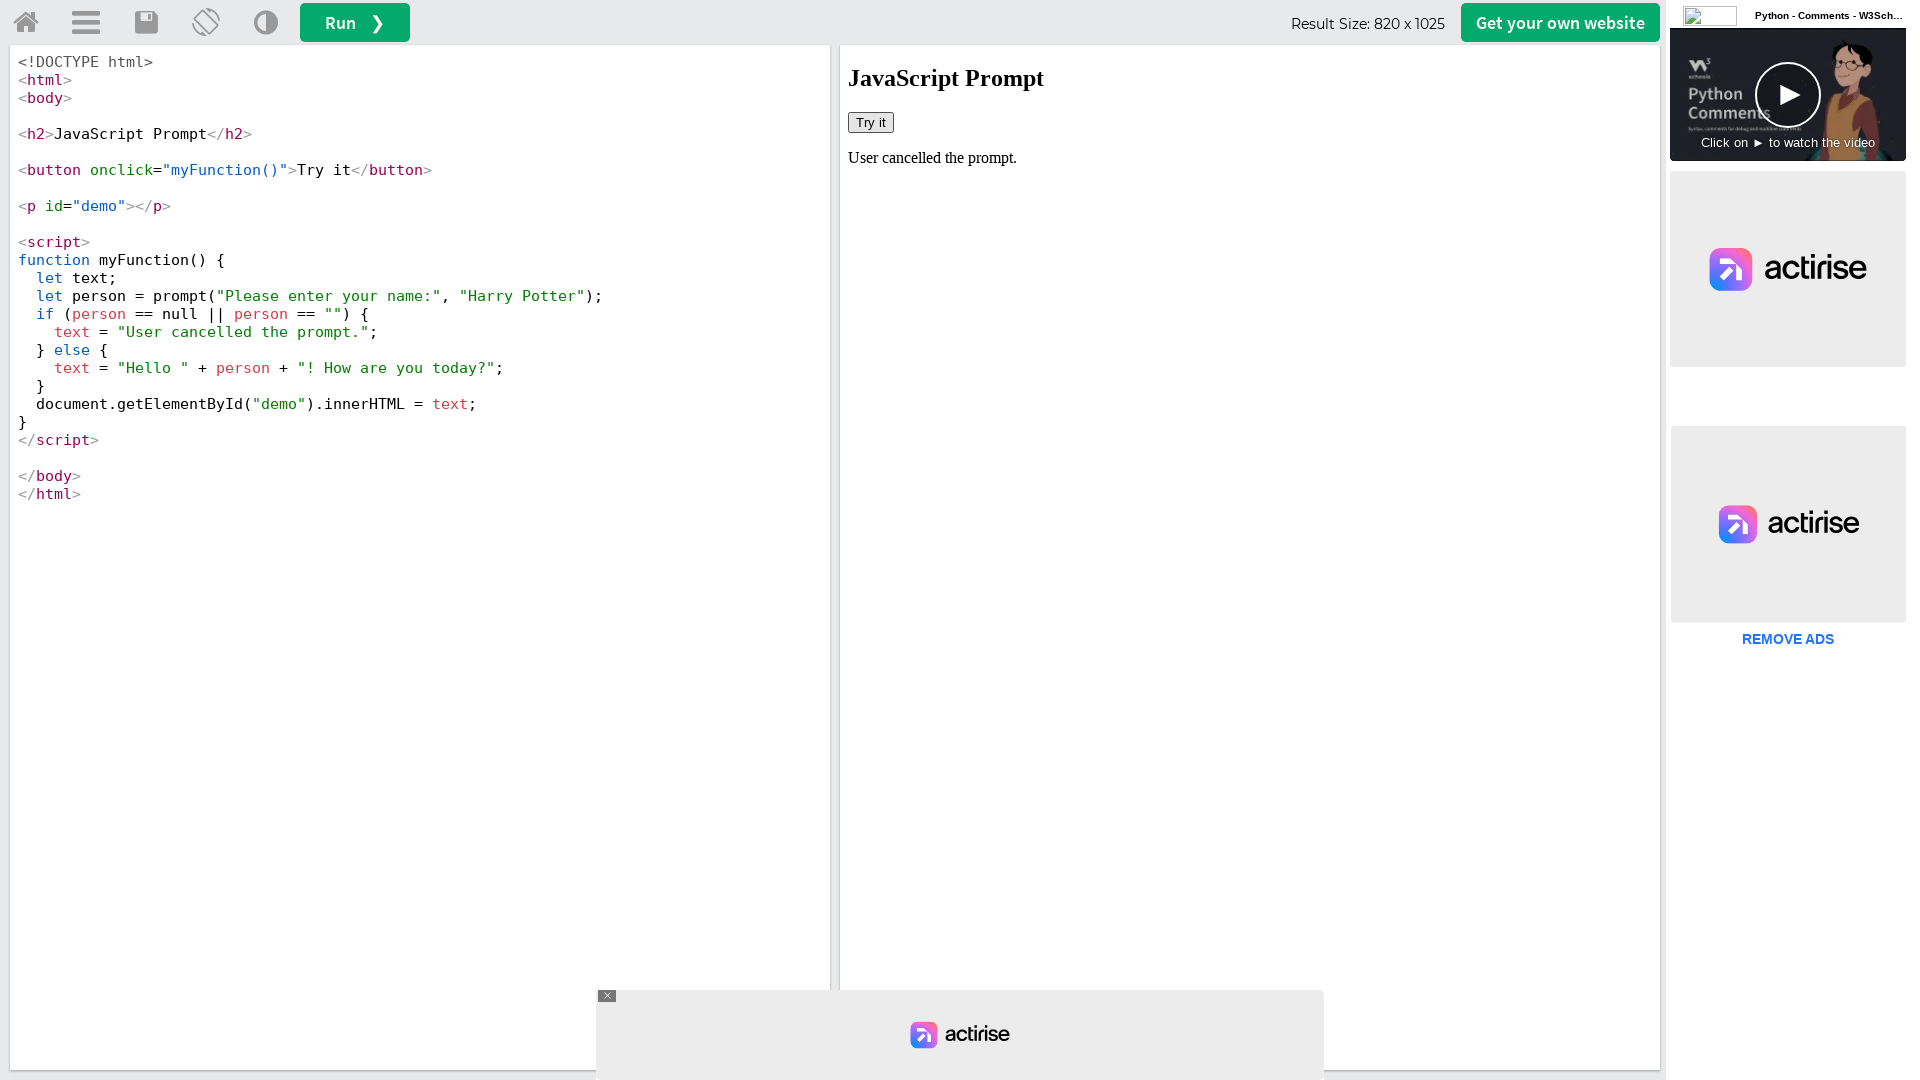